Tests multiple selection dropdown by selecting all languages options and then deselecting all

Starting URL: https://practice.cydeo.com/dropdown

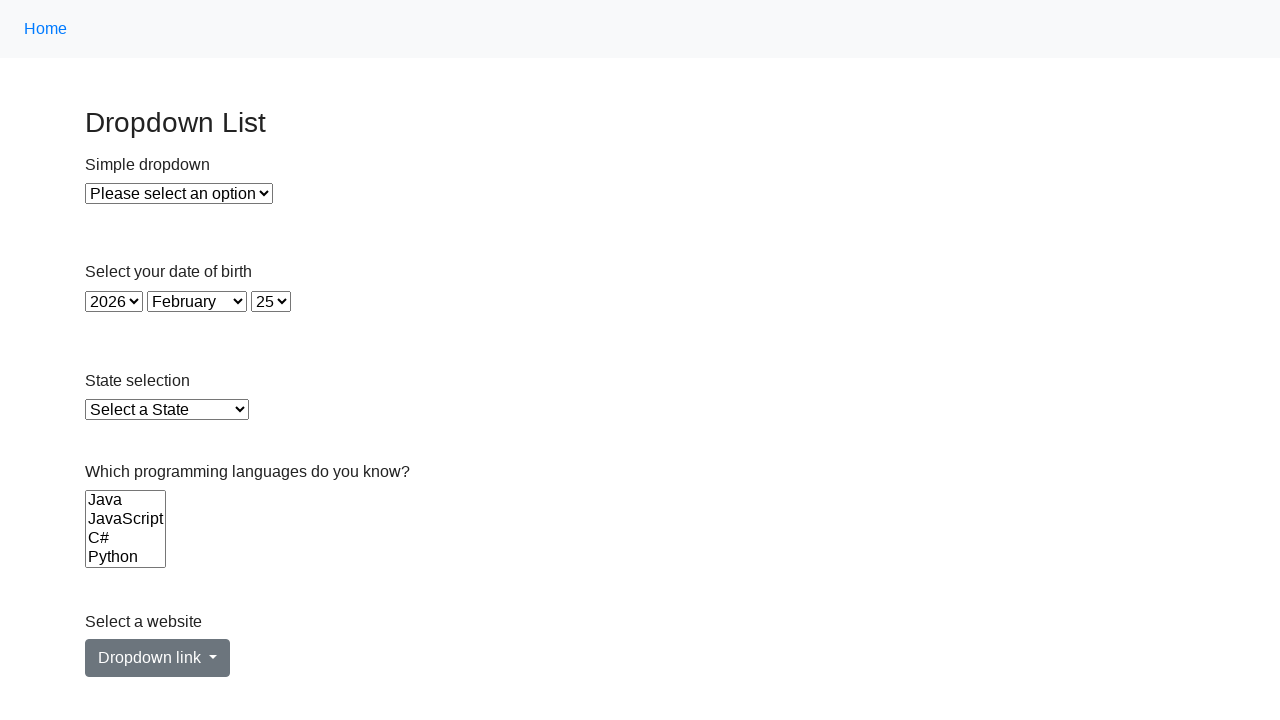

Located the Languages dropdown element
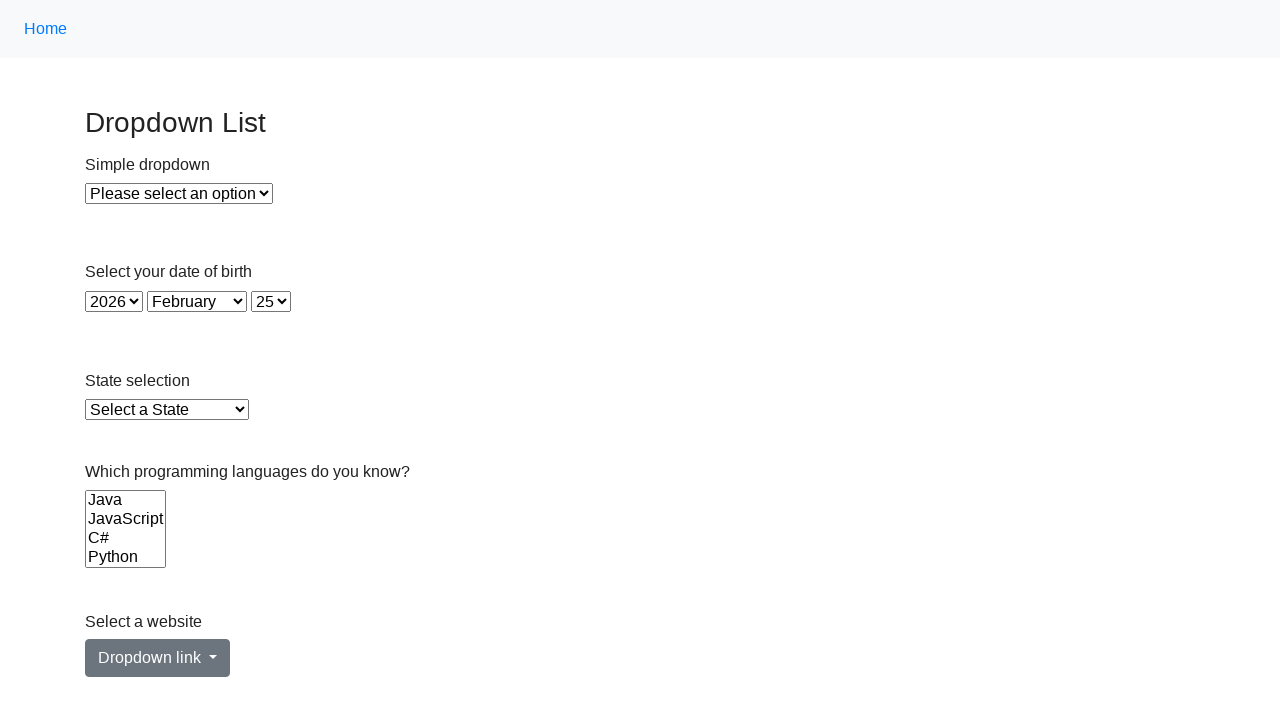

Retrieved all option elements from Languages dropdown
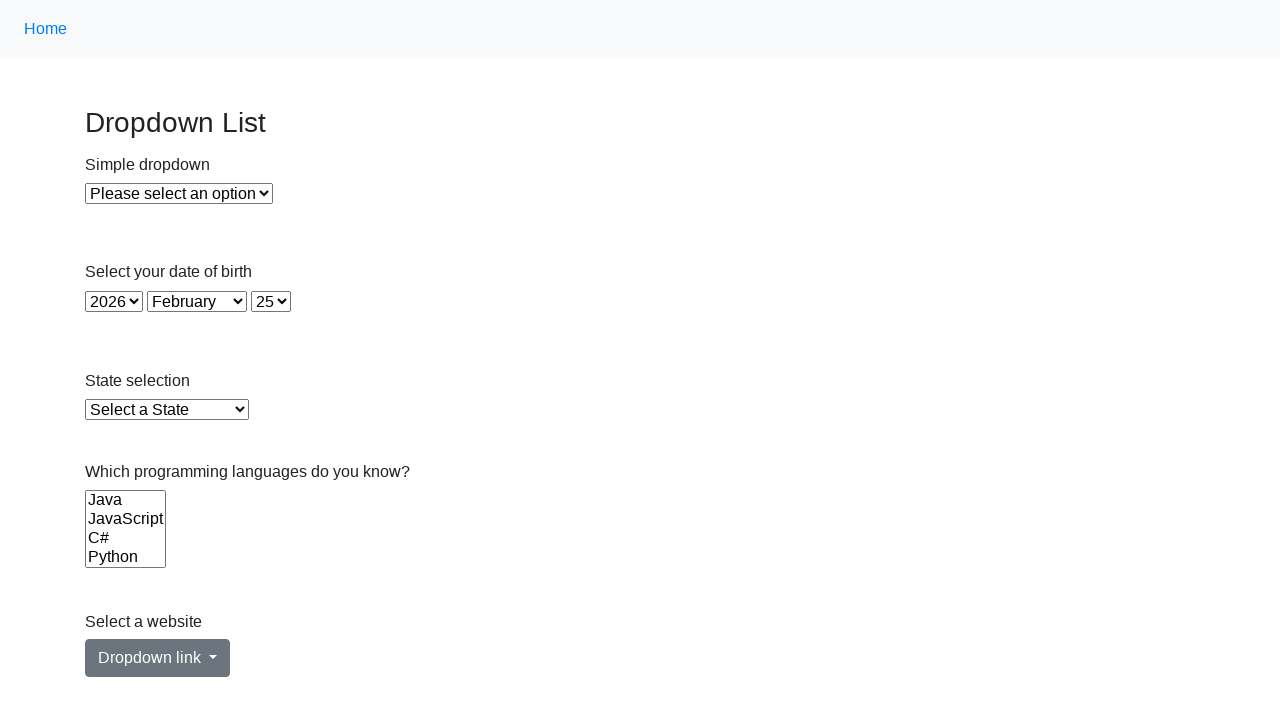

Retrieved value attribute from option: java
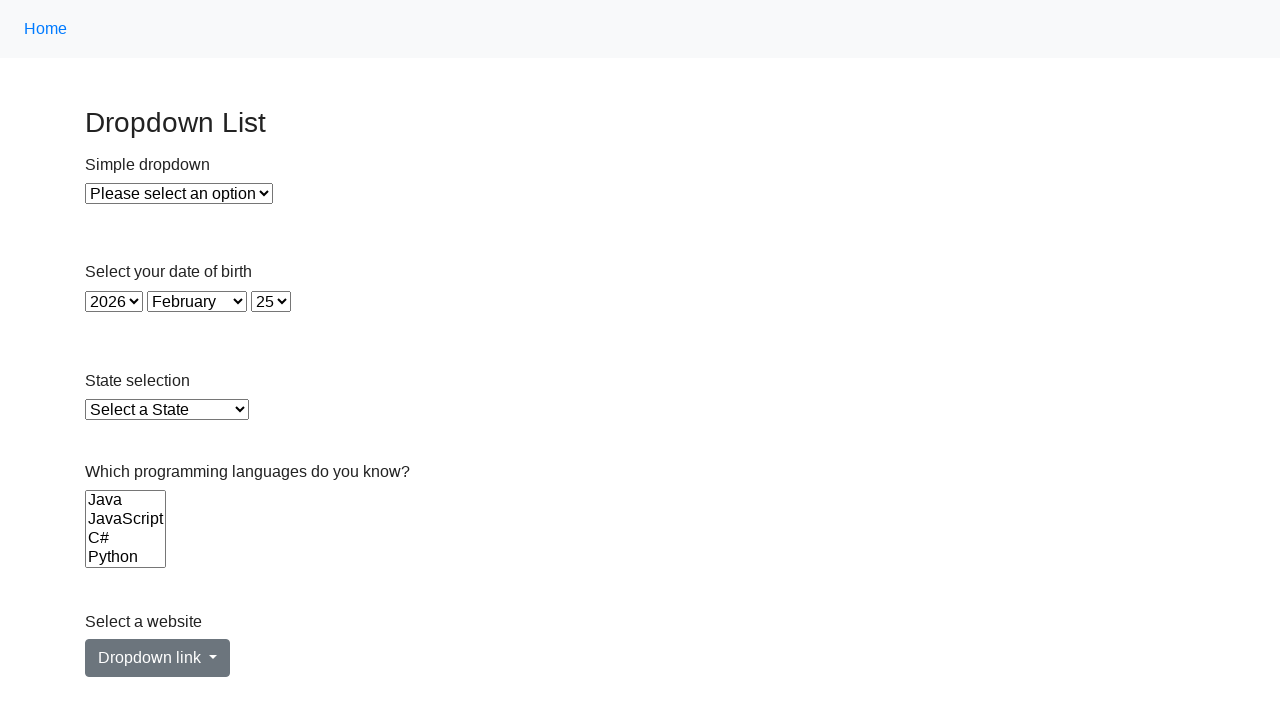

Selected option with value: java on select[name='Languages']
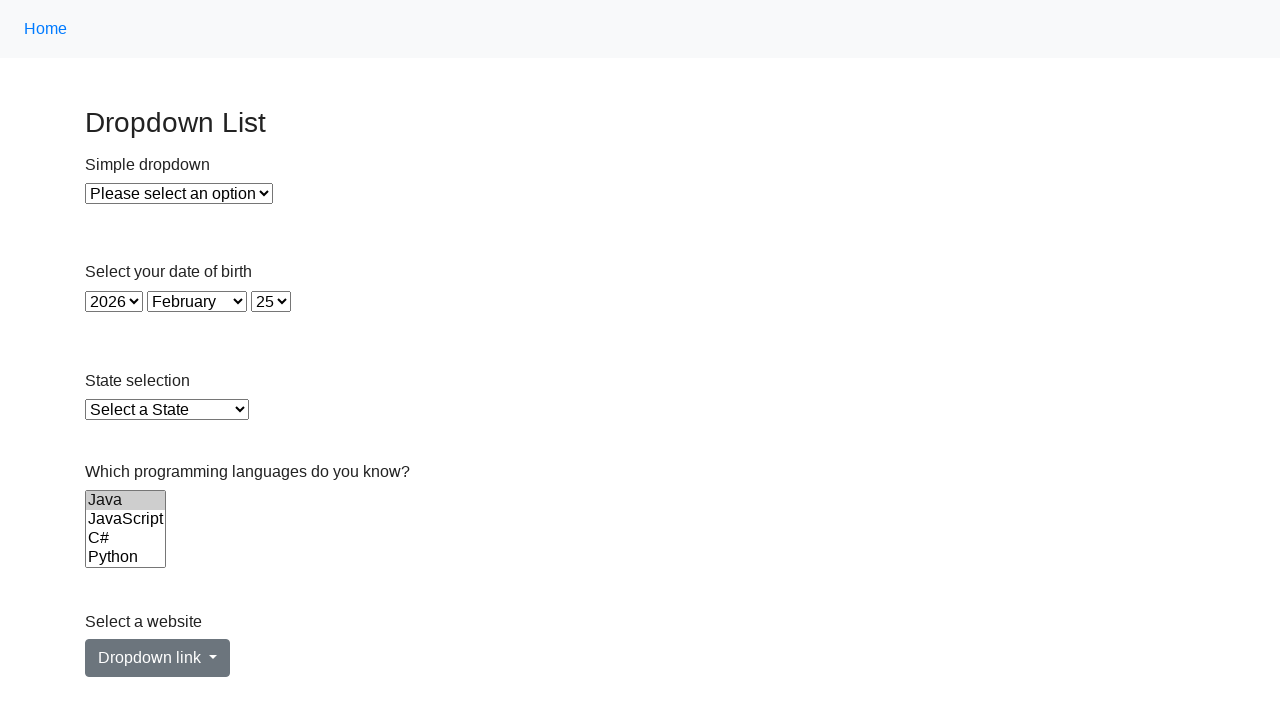

Retrieved value attribute from option: js
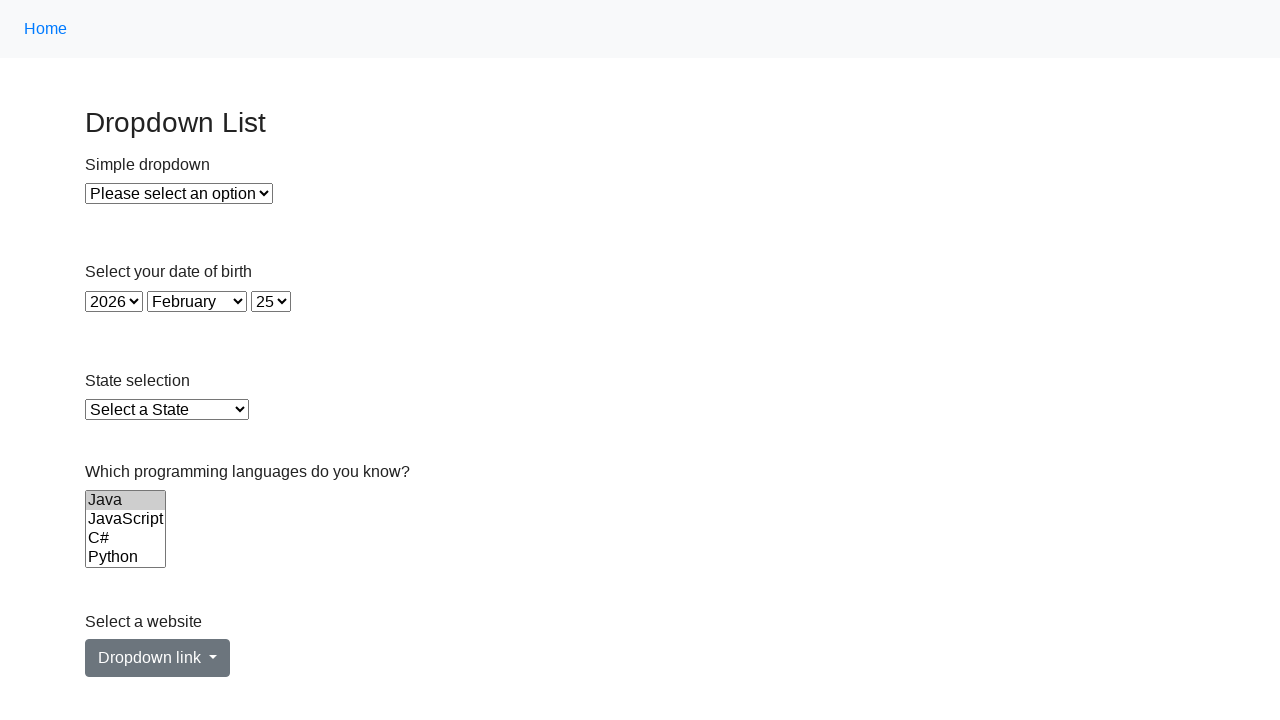

Selected option with value: js on select[name='Languages']
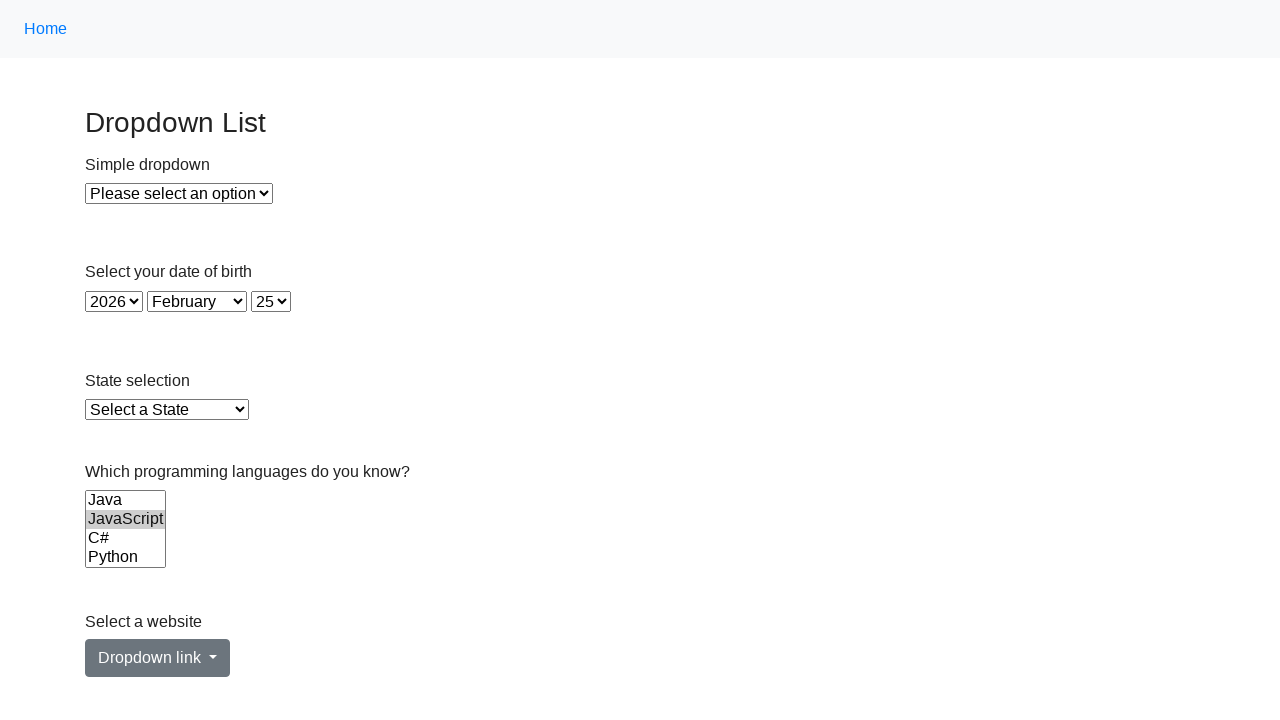

Retrieved value attribute from option: c#
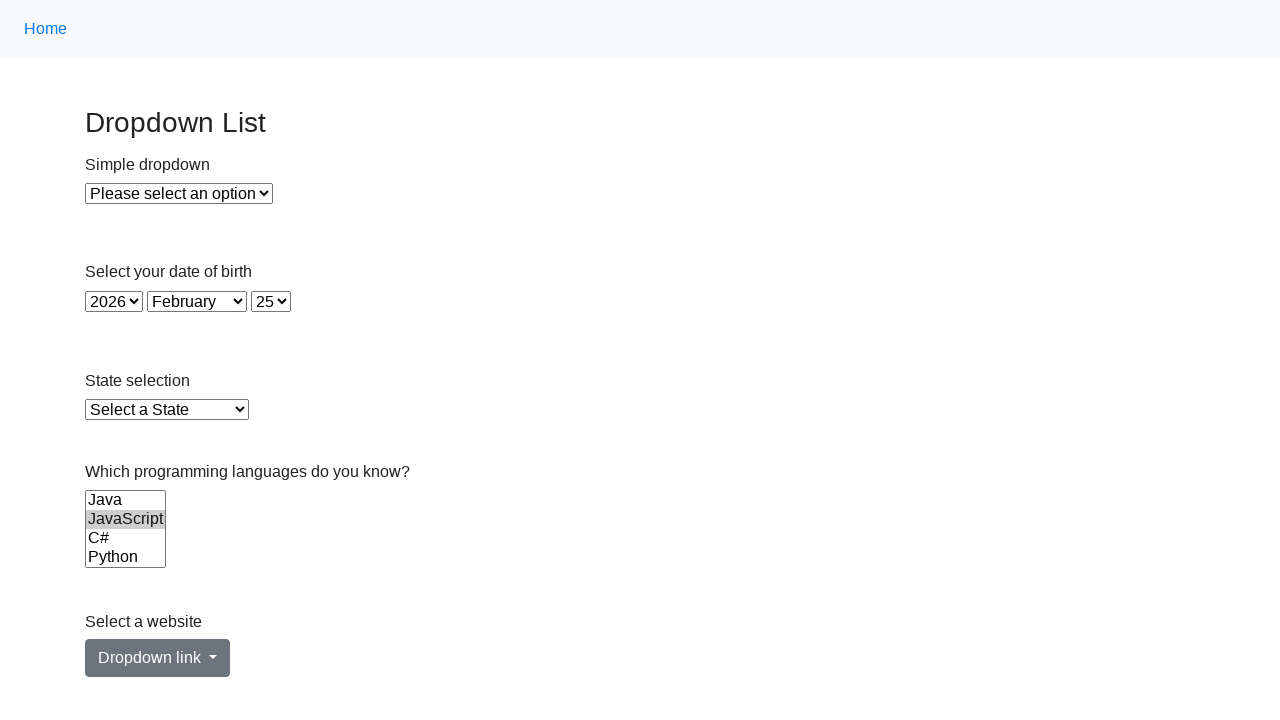

Selected option with value: c# on select[name='Languages']
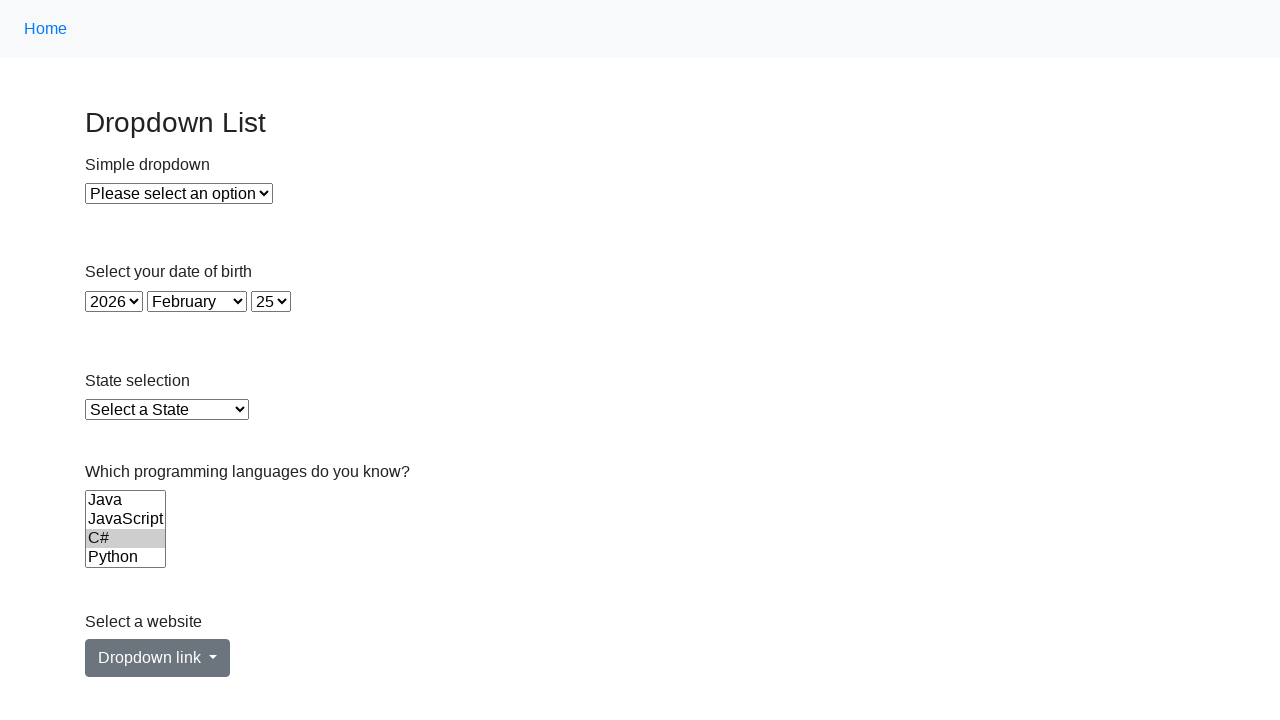

Retrieved value attribute from option: python
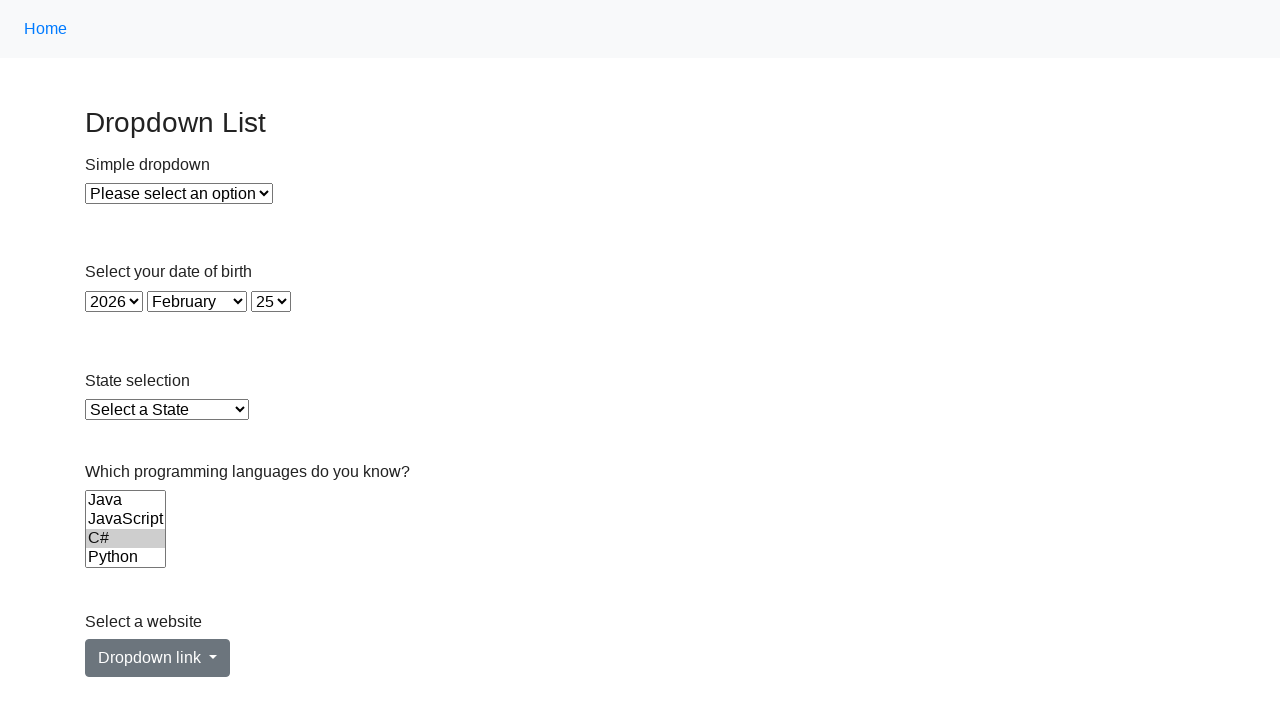

Selected option with value: python on select[name='Languages']
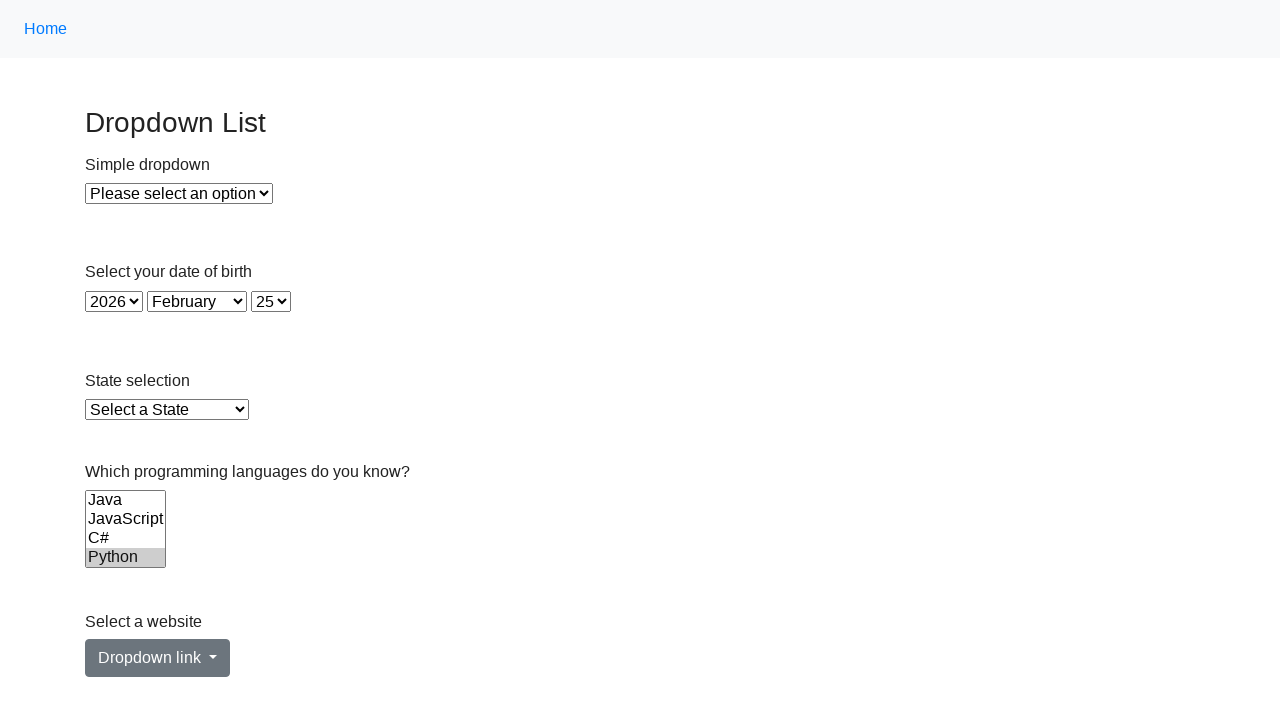

Retrieved value attribute from option: ruby
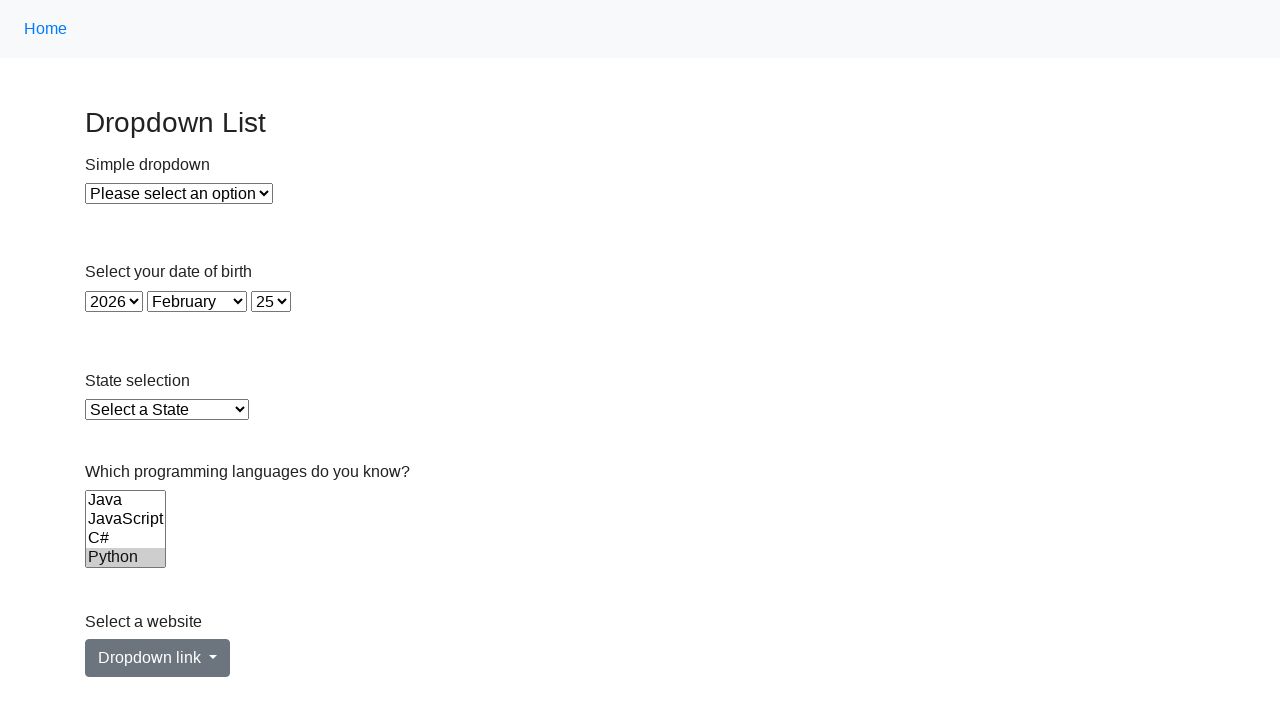

Selected option with value: ruby on select[name='Languages']
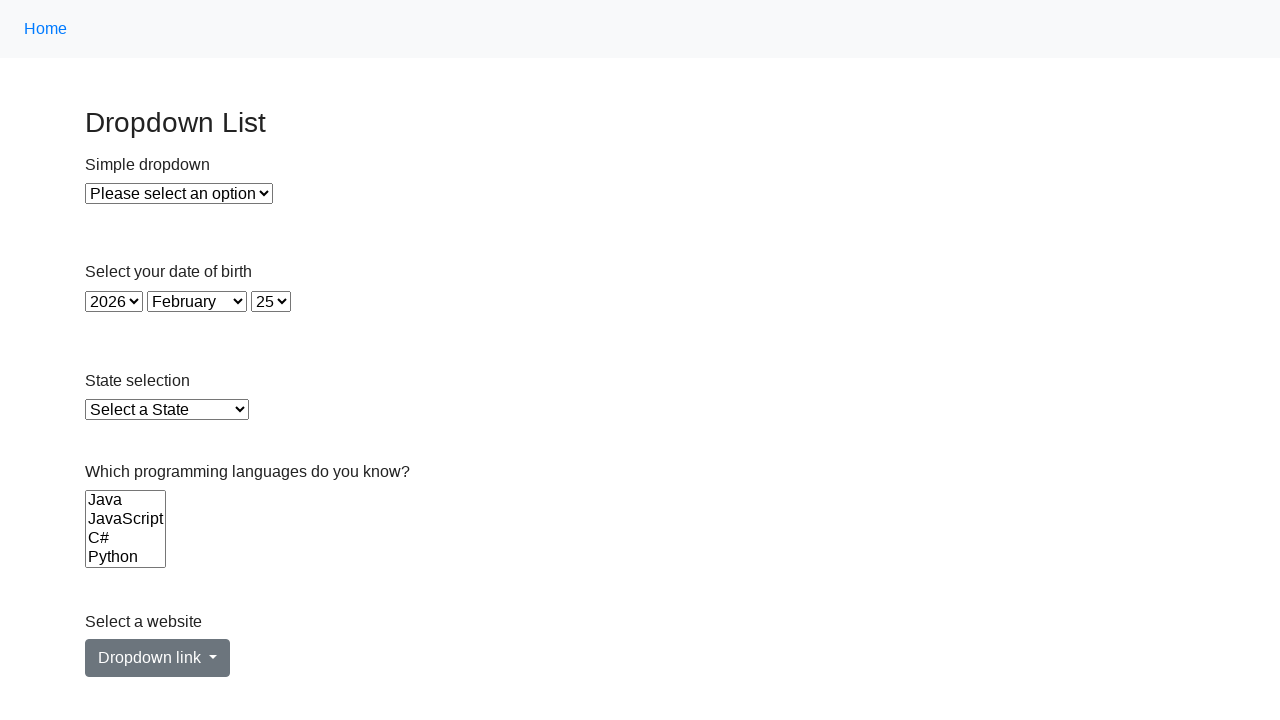

Retrieved value attribute from option: c
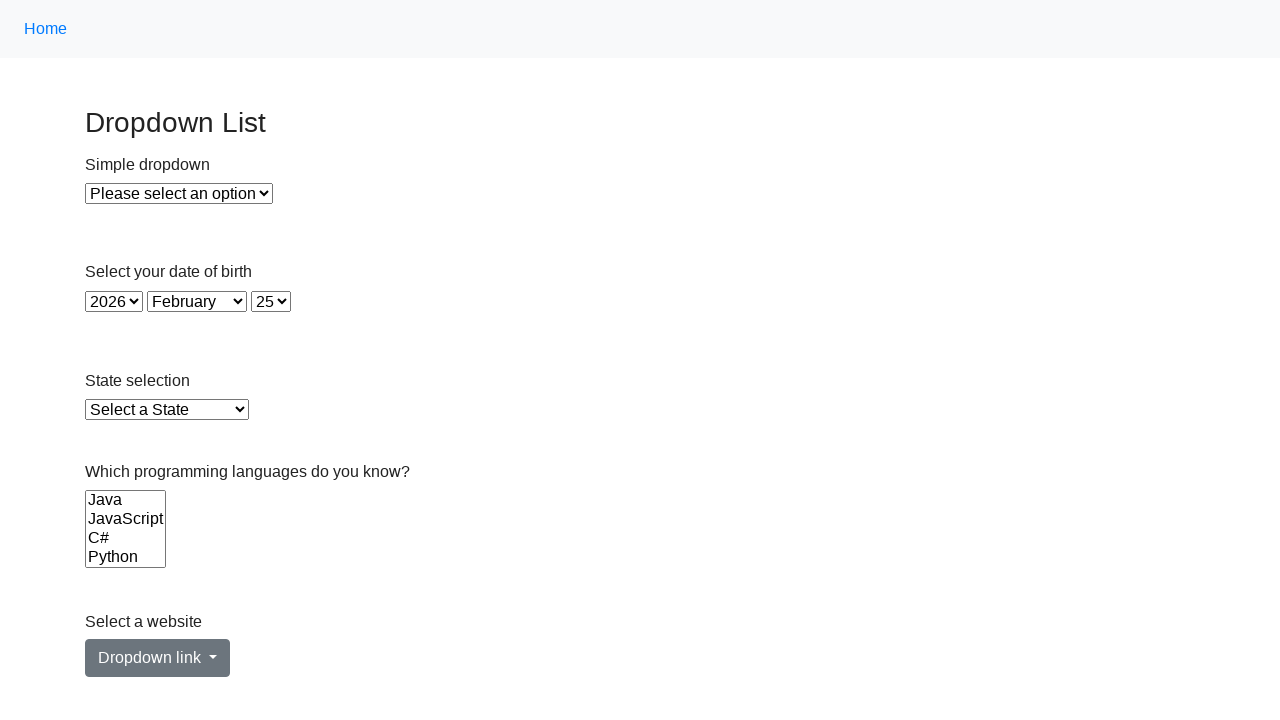

Selected option with value: c on select[name='Languages']
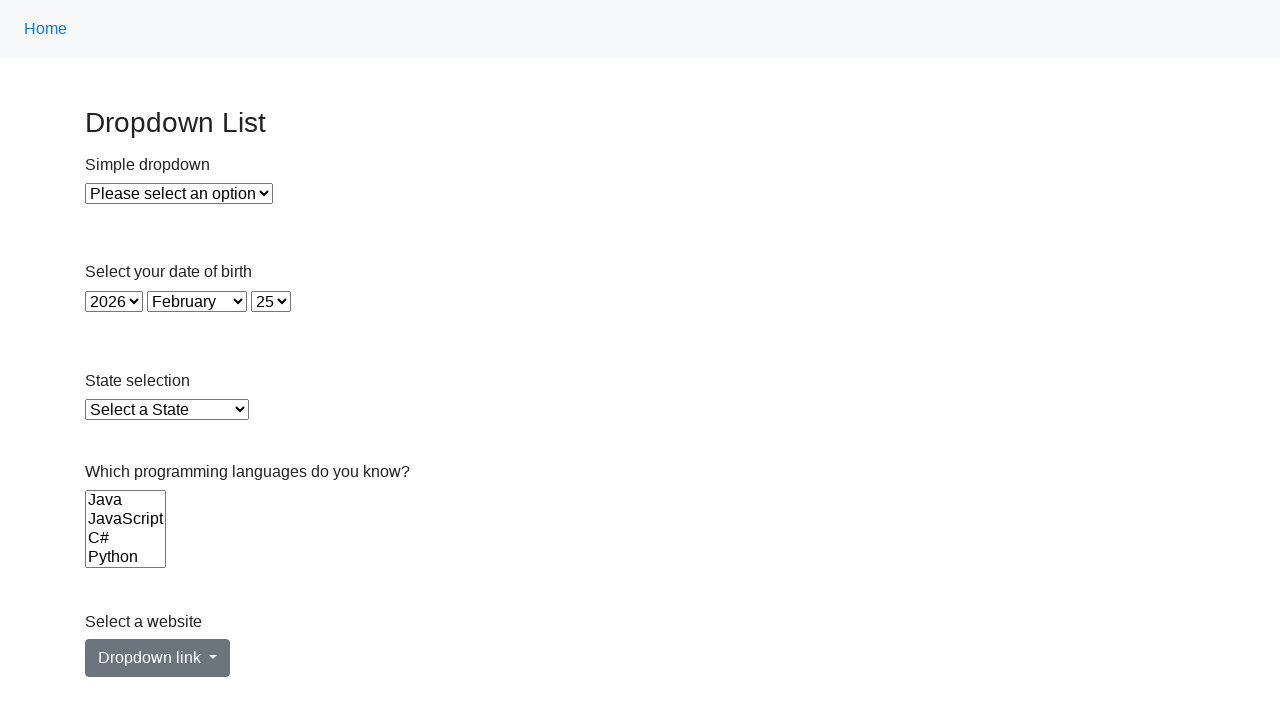

Deselected all options from Languages dropdown
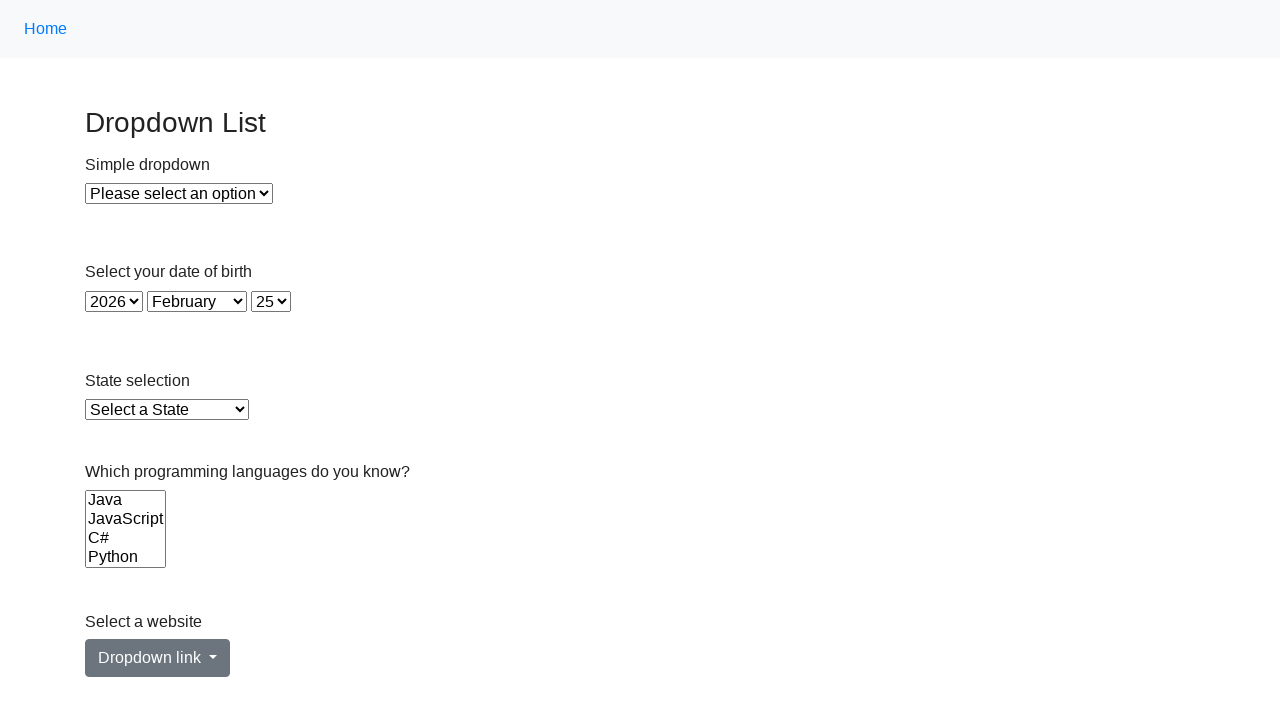

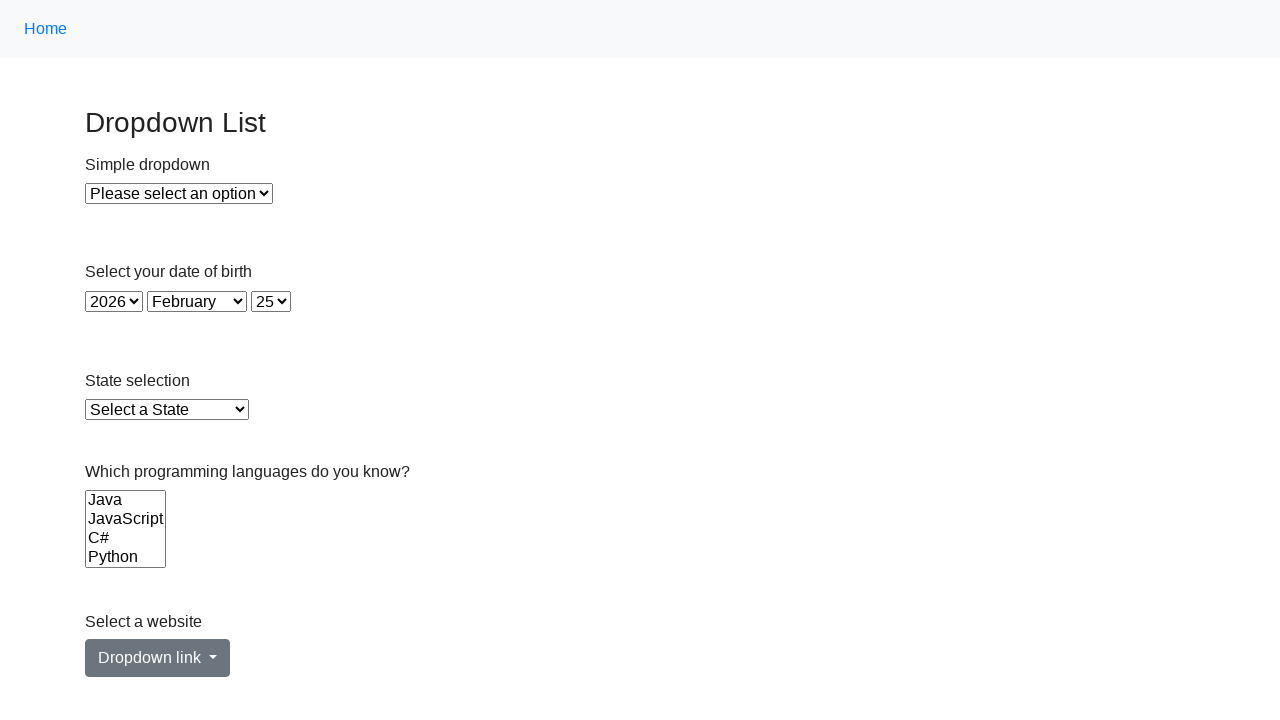